Navigates to an automation practice page and takes a screenshot

Starting URL: https://rahulshettyacademy.com/AutomationPractice/

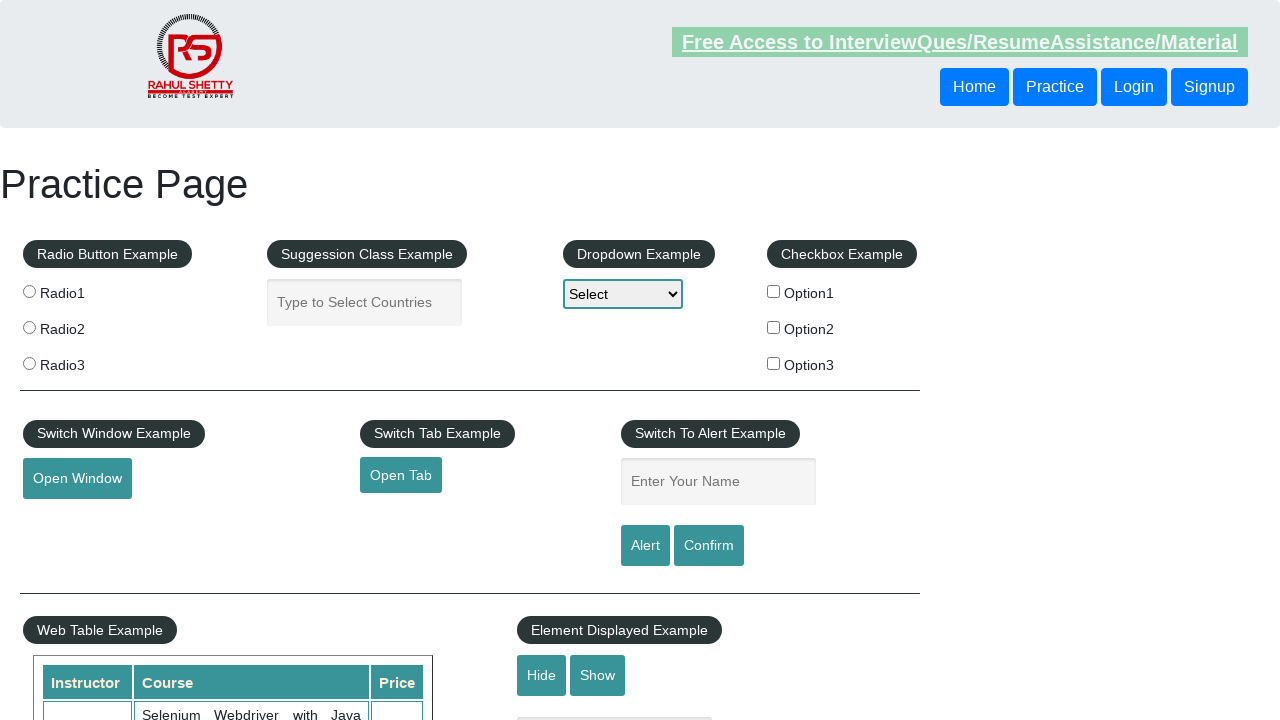

Waited 3 seconds for page to fully load
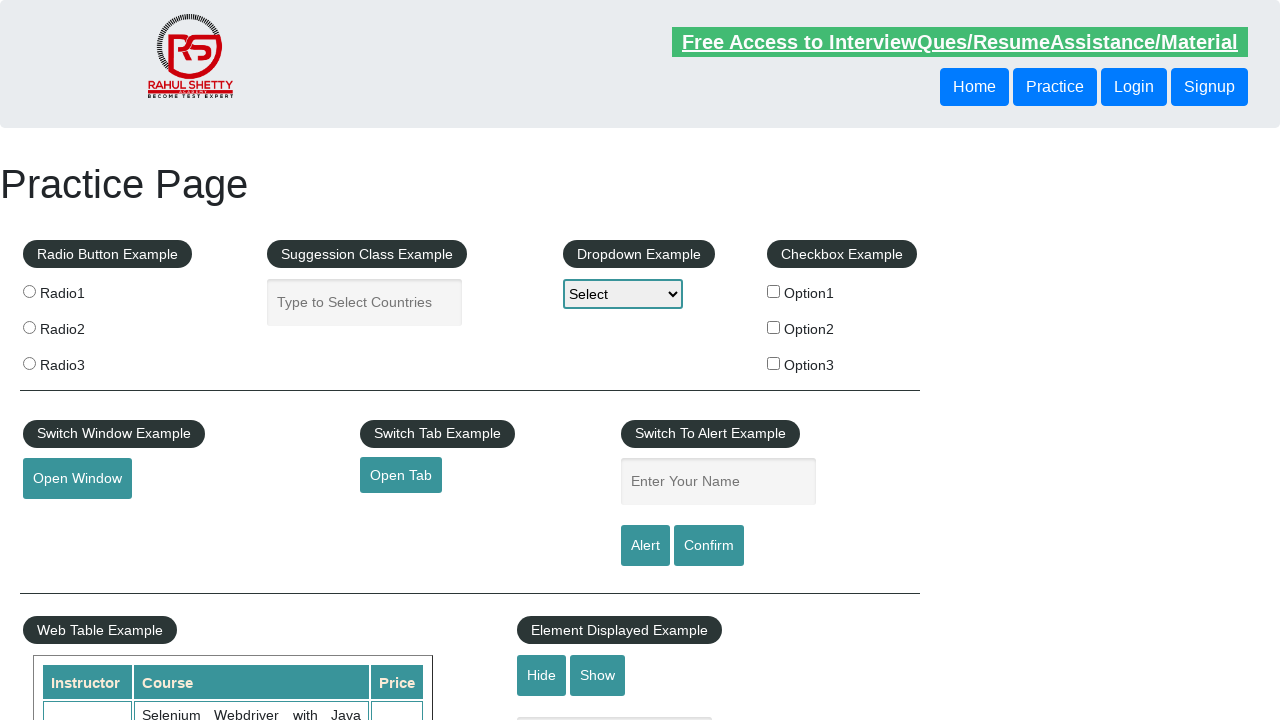

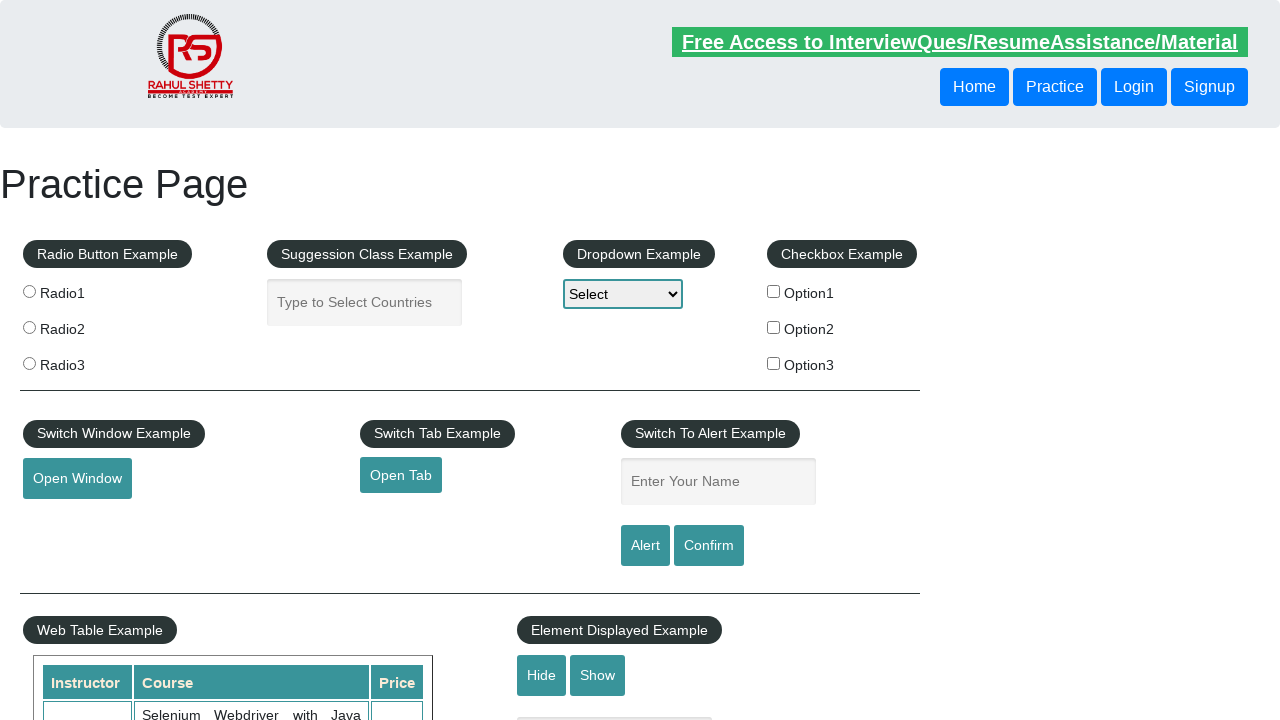